Tests link navigation in the footer section by opening each link in the first column in a new tab and switching between the opened windows

Starting URL: https://www.rahulshettyacademy.com/AutomationPractice/

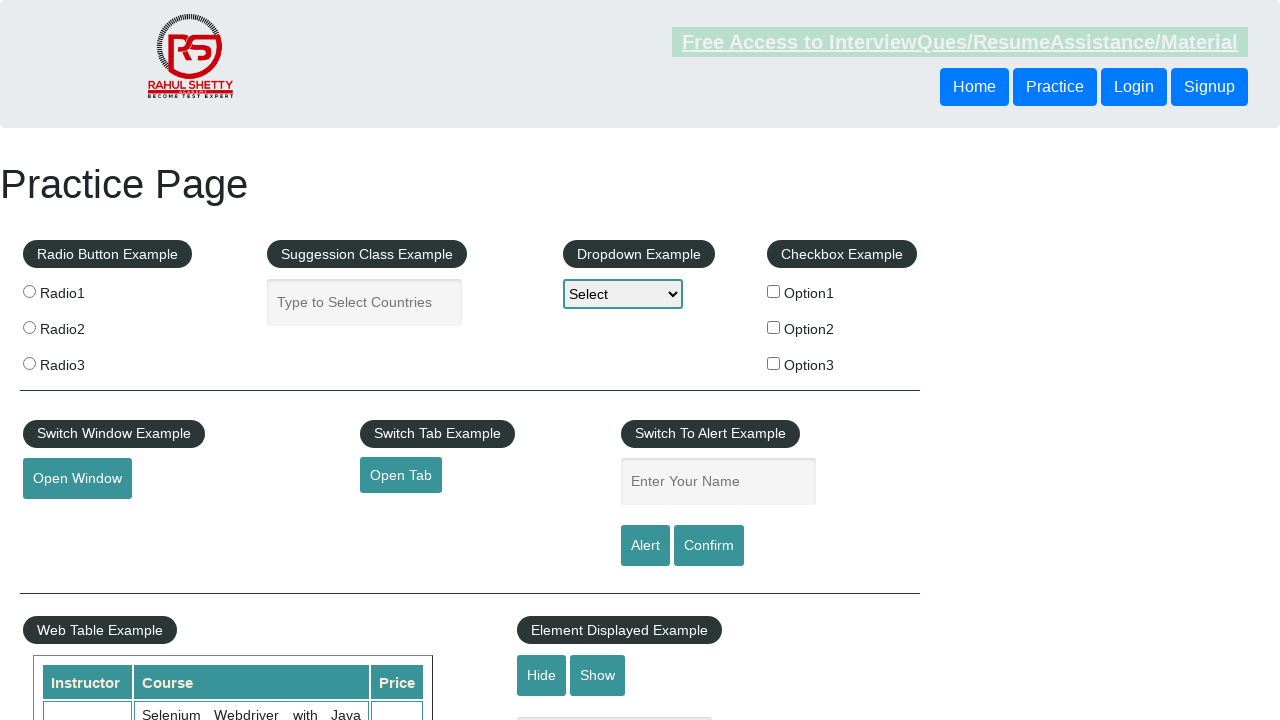

Counted total links on page: 27
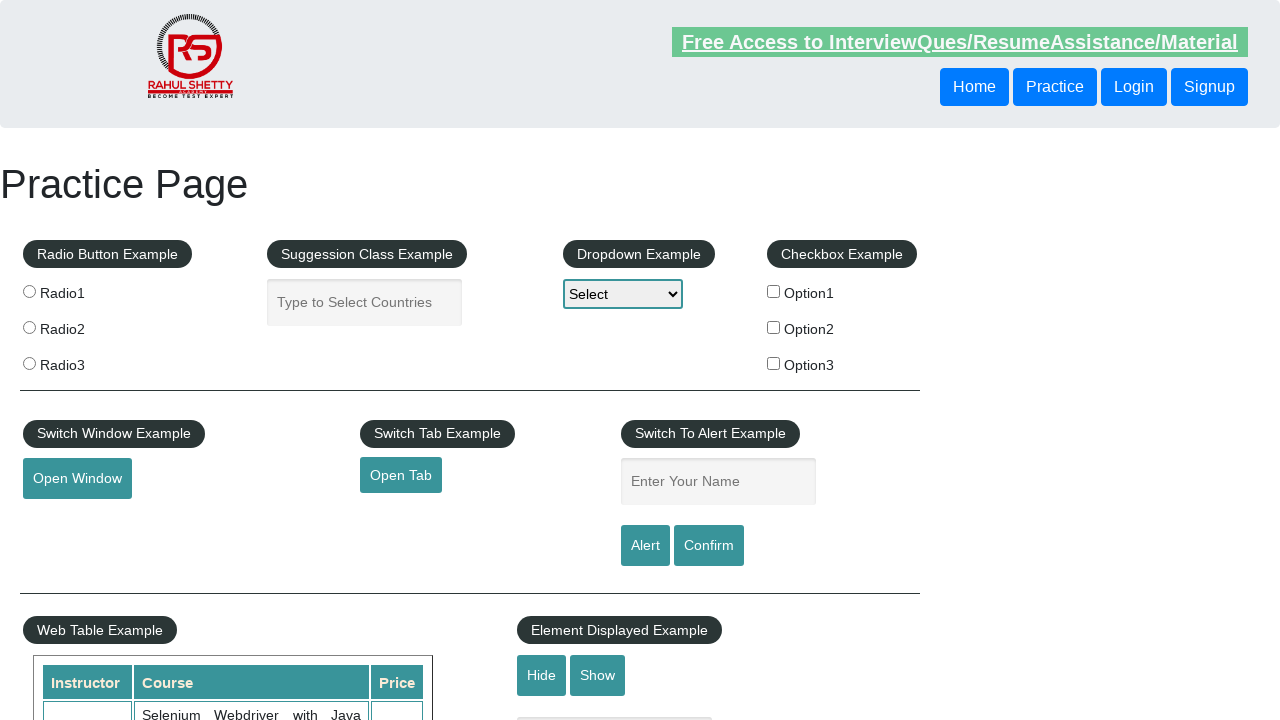

Located footer section (#gf-BIG)
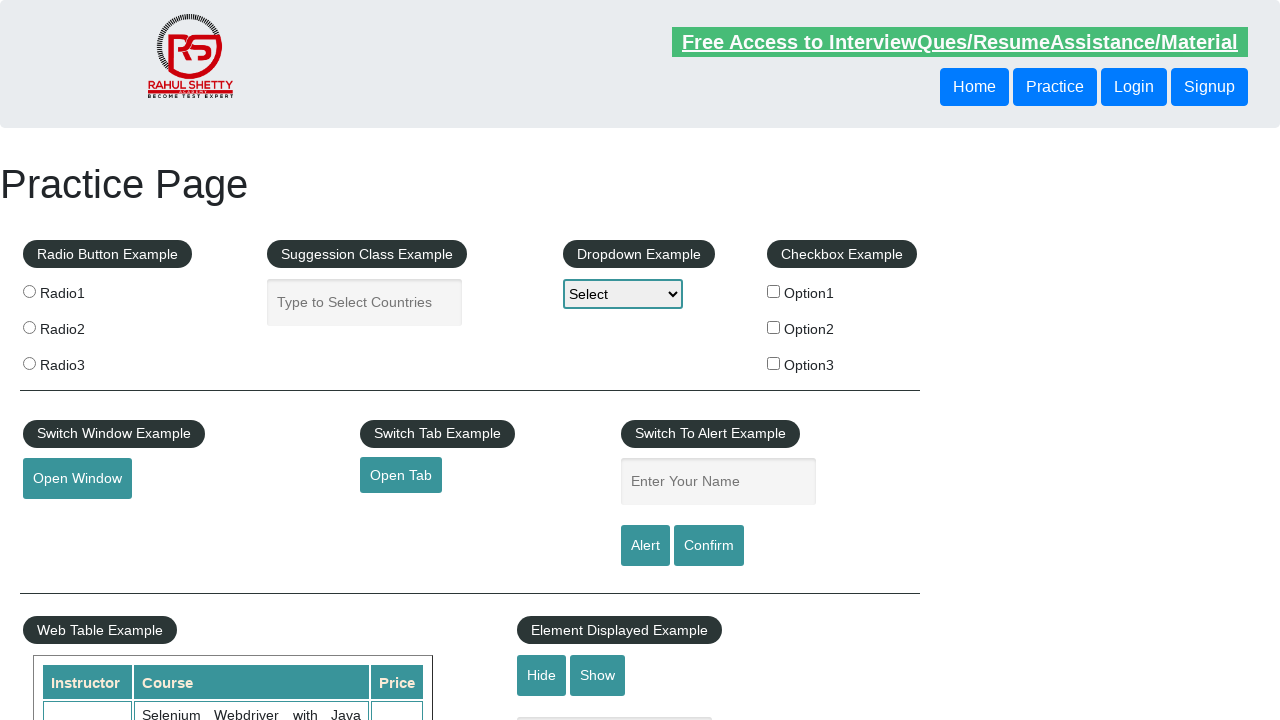

Counted links in footer section: 20
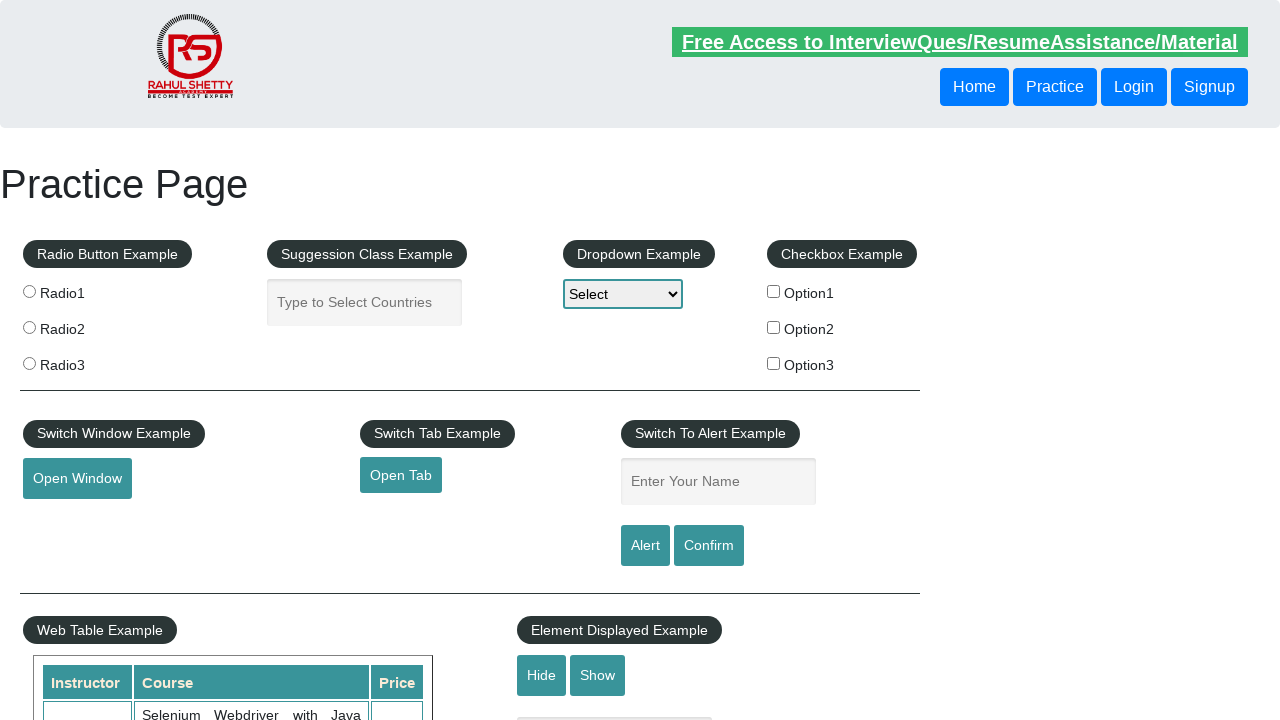

Located first column of footer
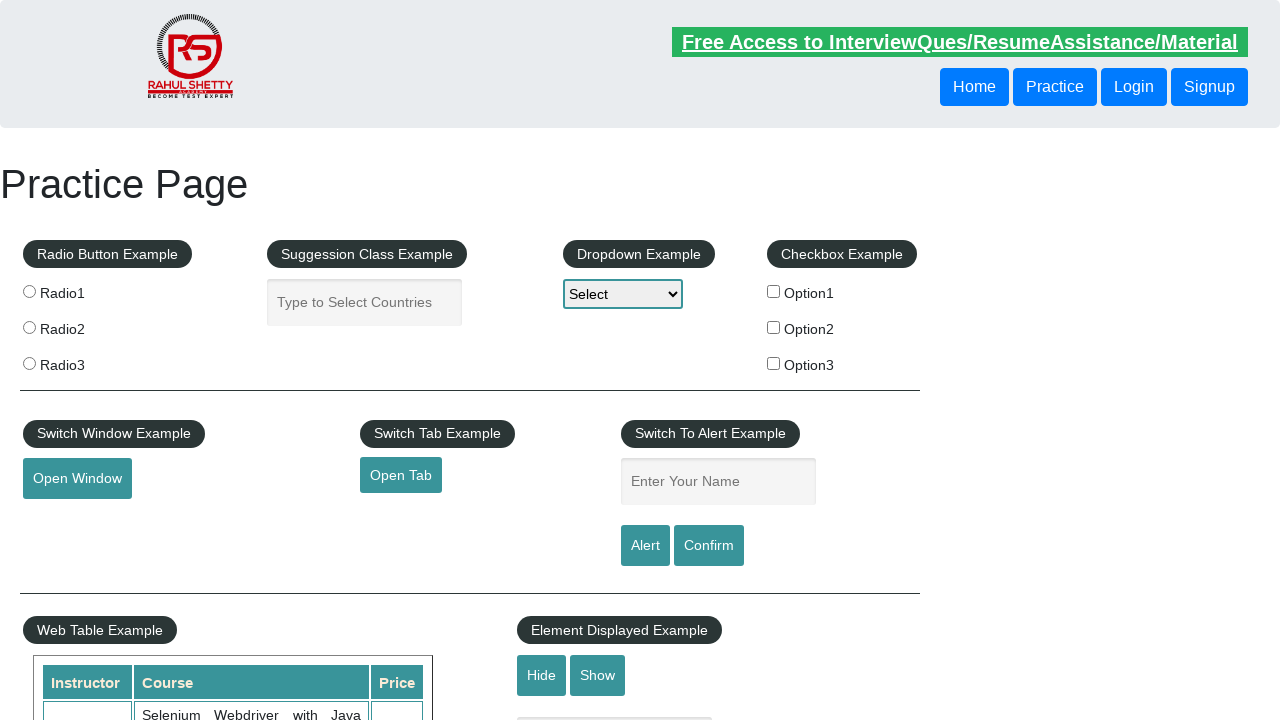

Counted links in first column: 5
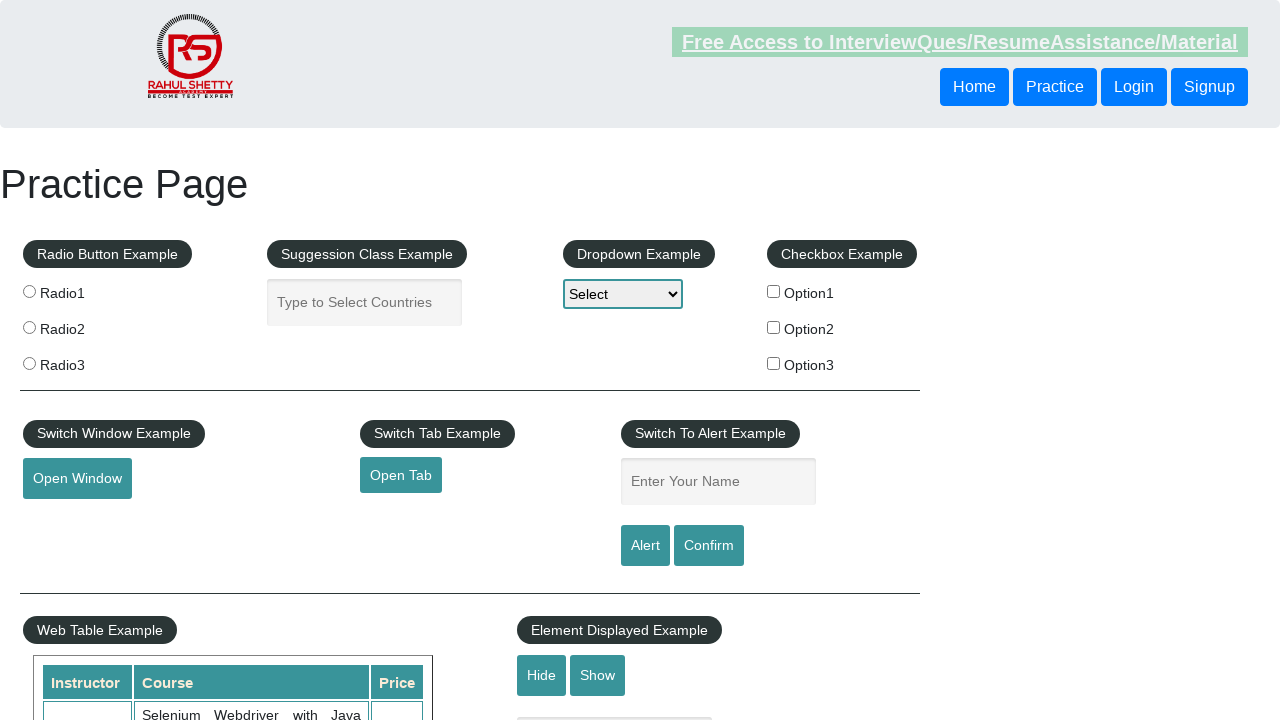

Located link at index 1 in first column
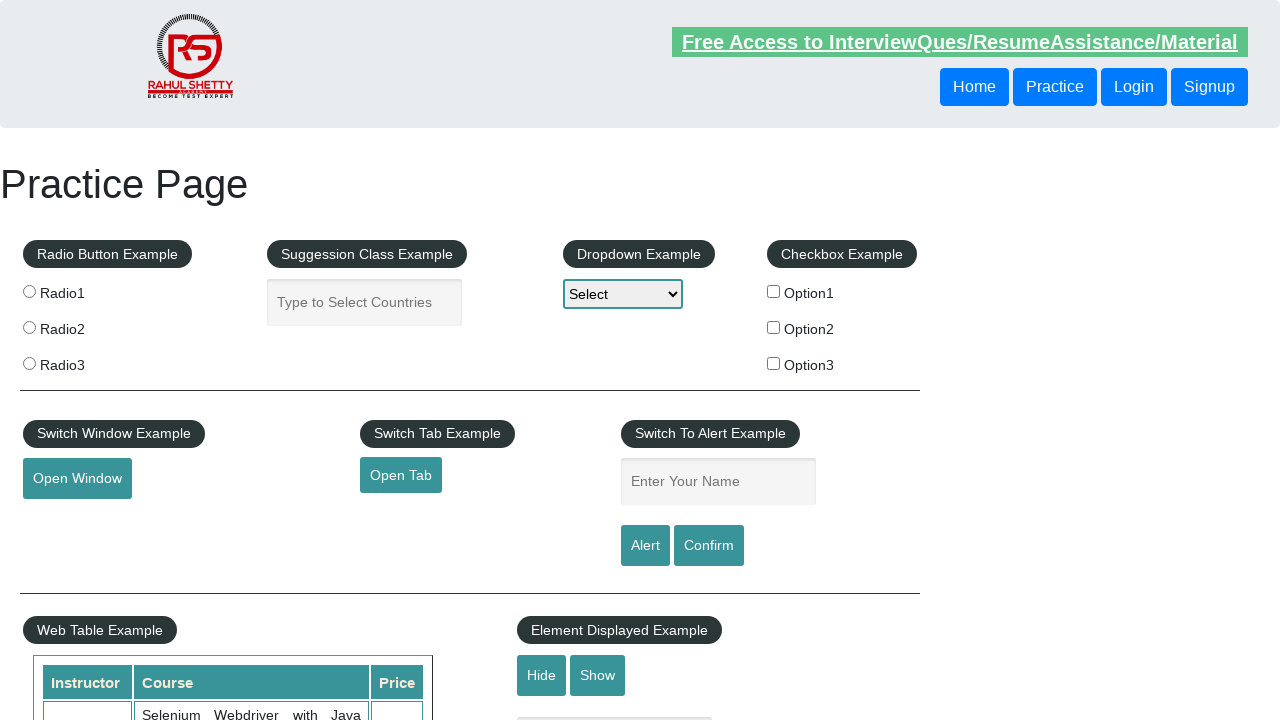

Opened link 1 from first column in new tab with Ctrl+Click at (68, 520) on #gf-BIG >> .gf-t tr td:nth-child(1) ul >> a >> nth=1
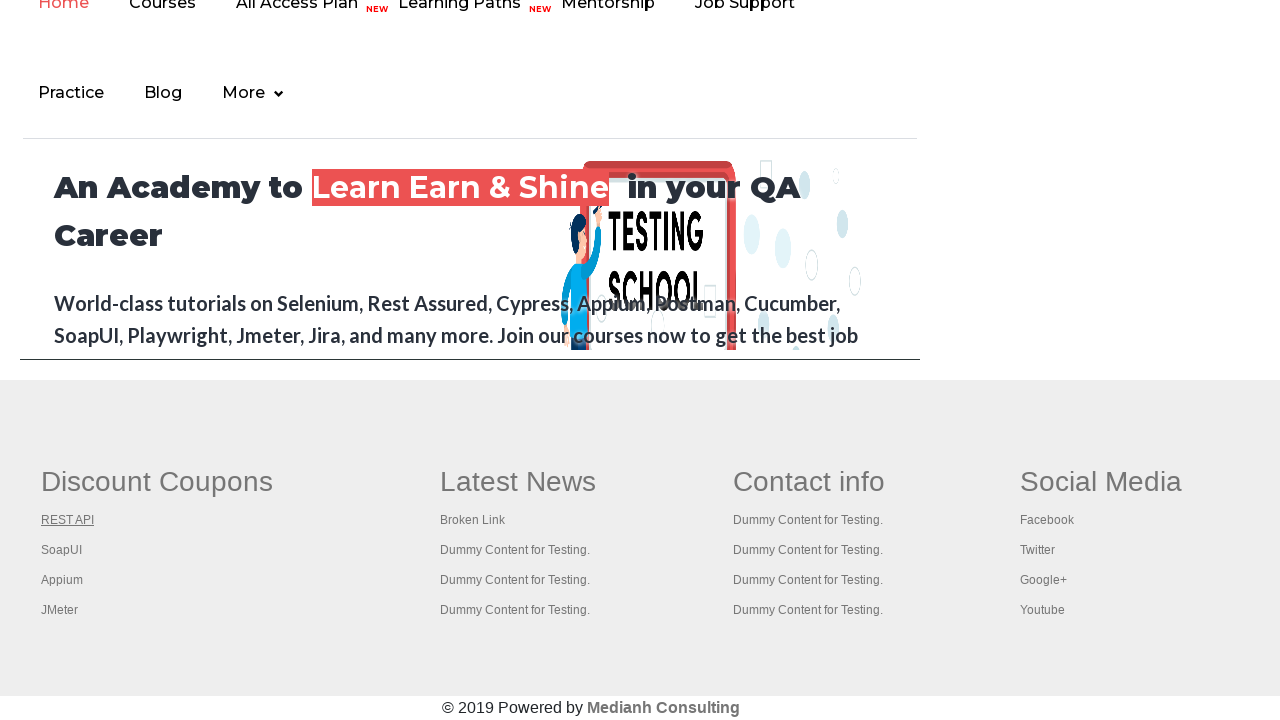

New tab created for link 1
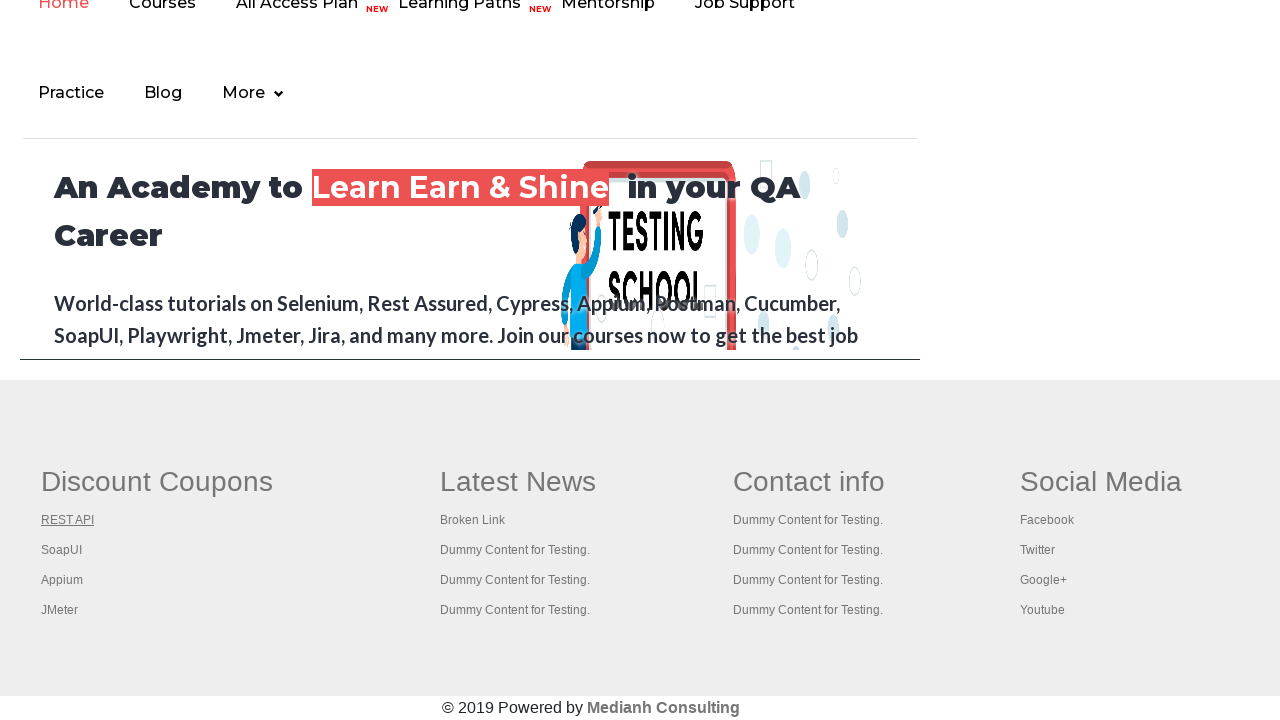

Located link at index 2 in first column
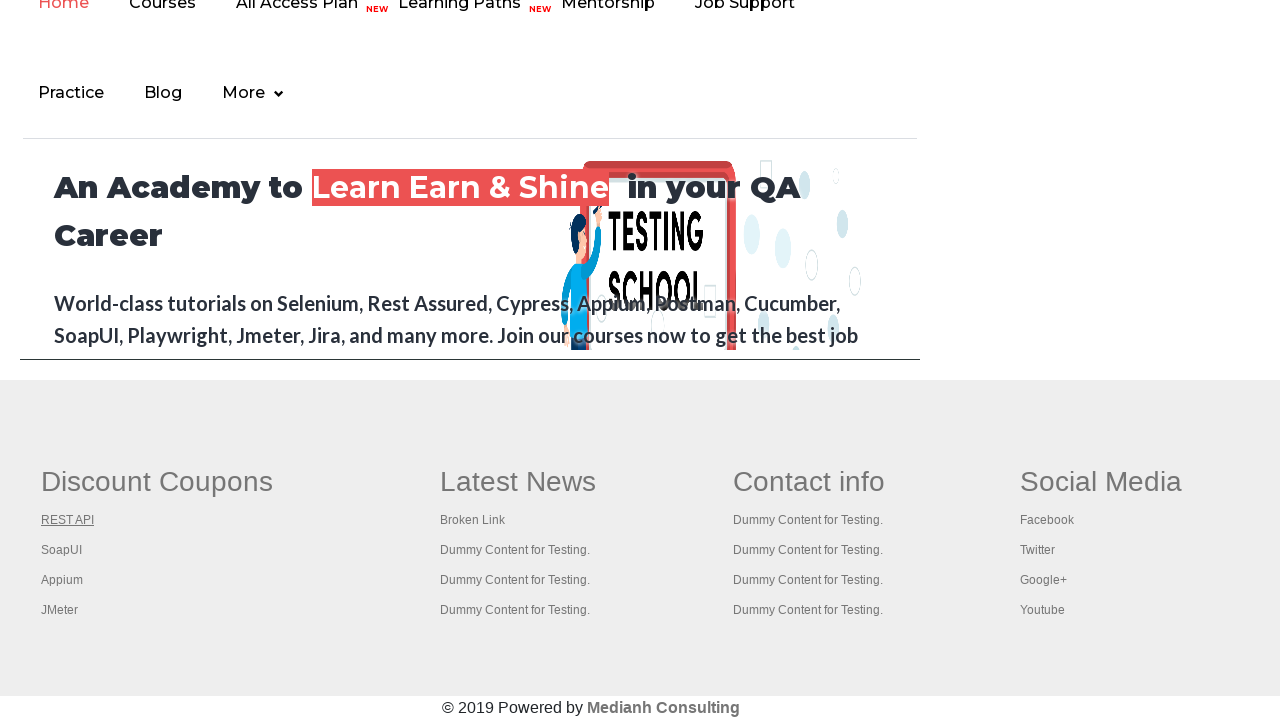

Opened link 2 from first column in new tab with Ctrl+Click at (62, 550) on #gf-BIG >> .gf-t tr td:nth-child(1) ul >> a >> nth=2
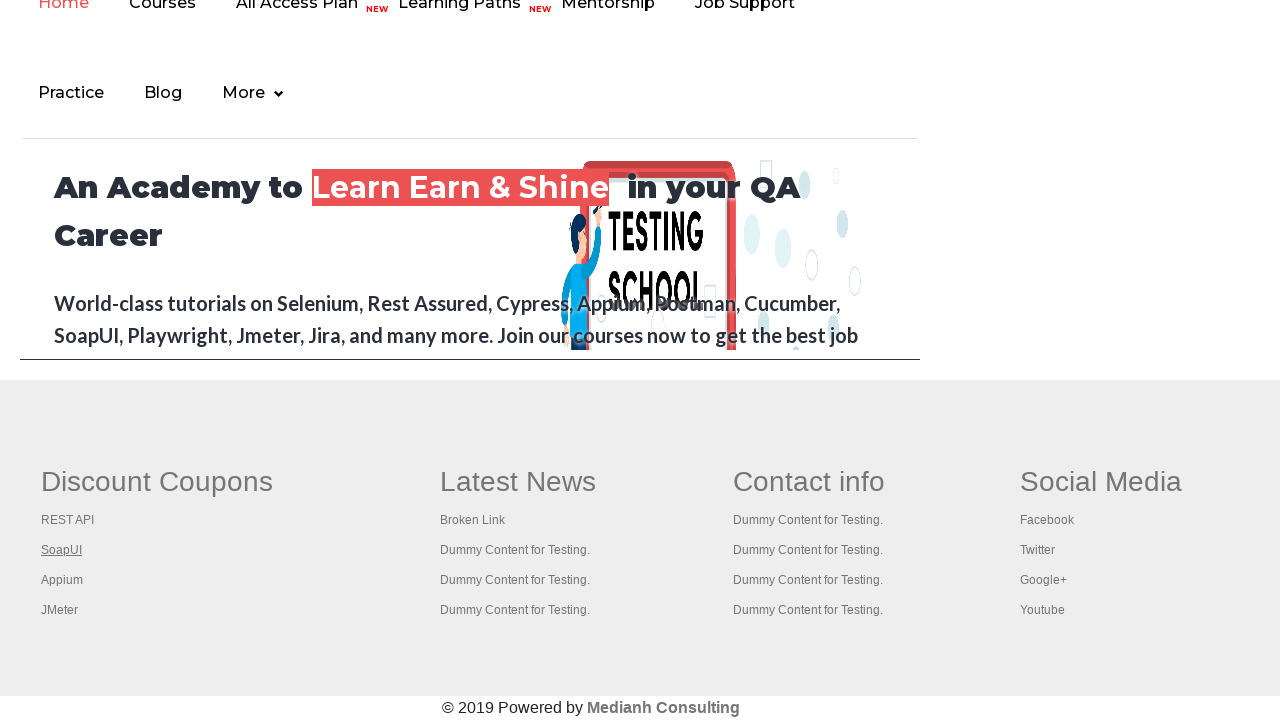

New tab created for link 2
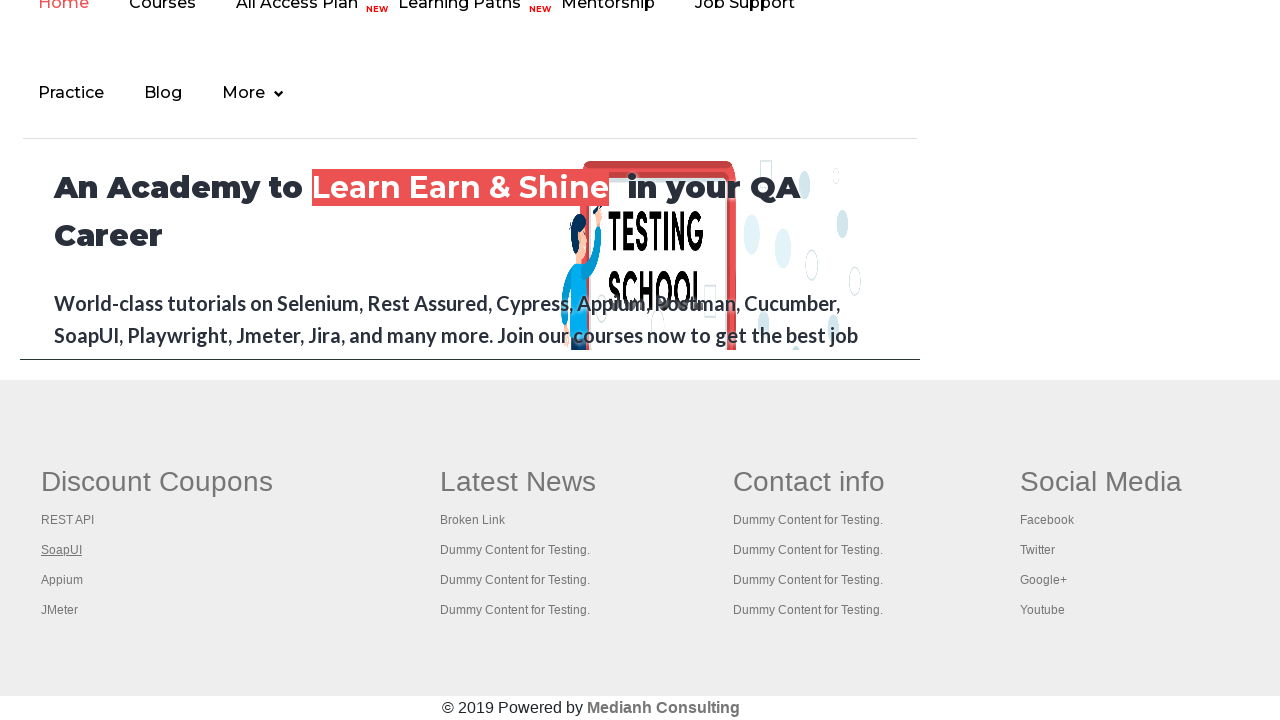

Located link at index 3 in first column
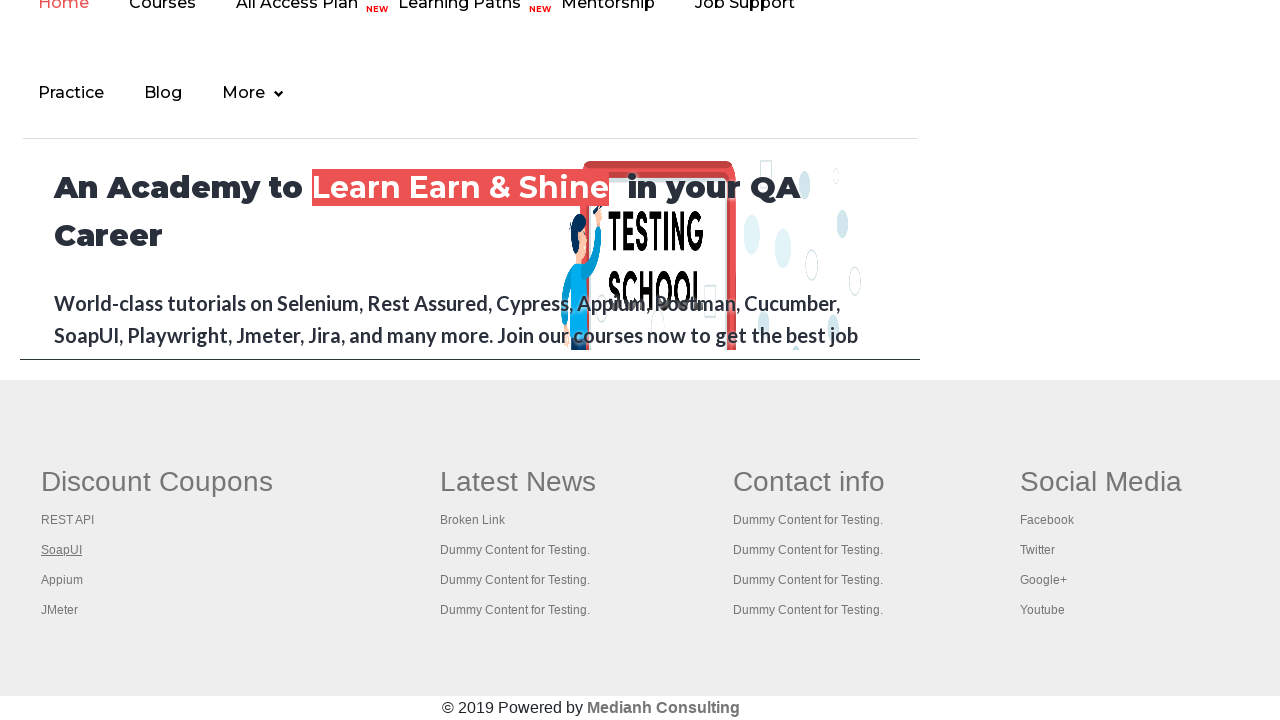

Opened link 3 from first column in new tab with Ctrl+Click at (62, 580) on #gf-BIG >> .gf-t tr td:nth-child(1) ul >> a >> nth=3
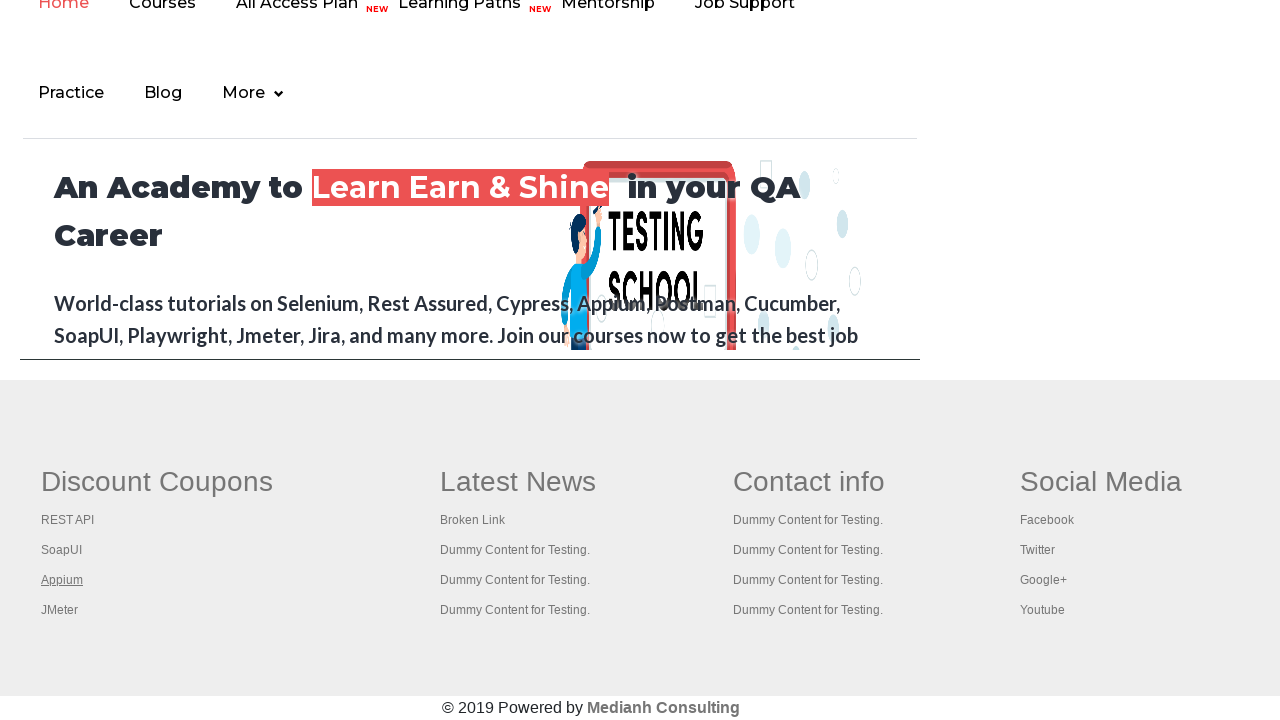

New tab created for link 3
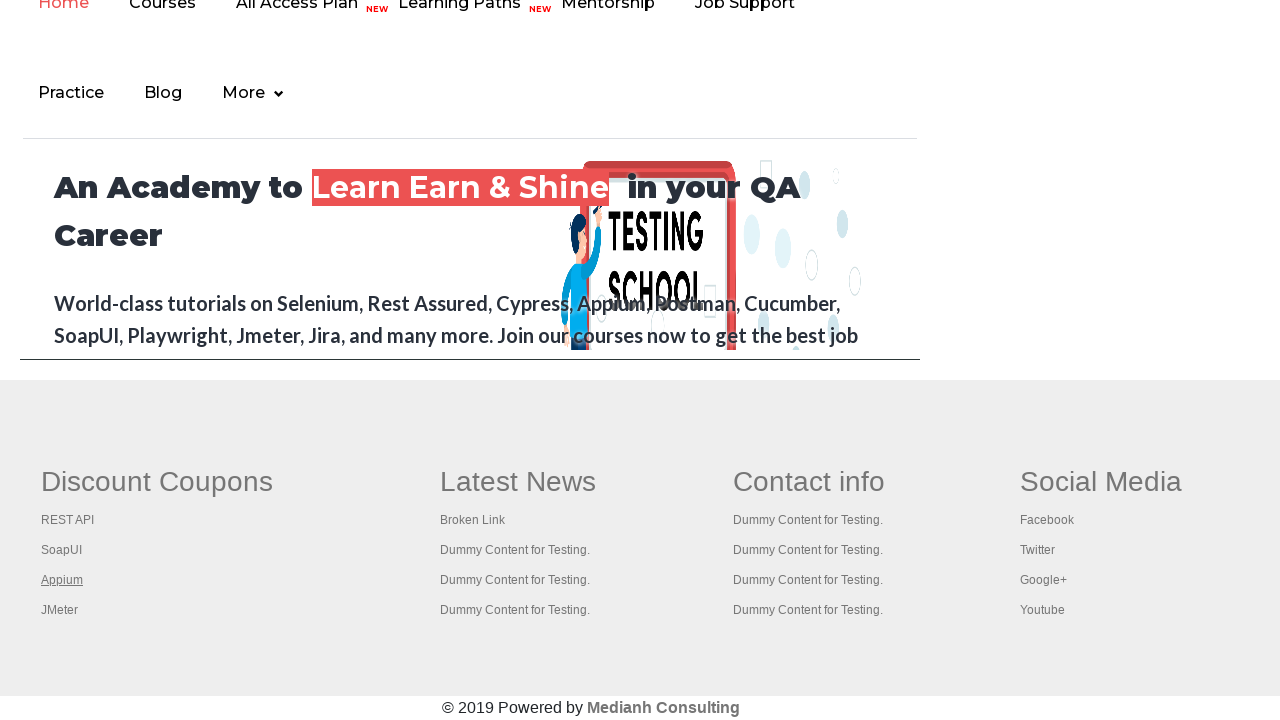

Located link at index 4 in first column
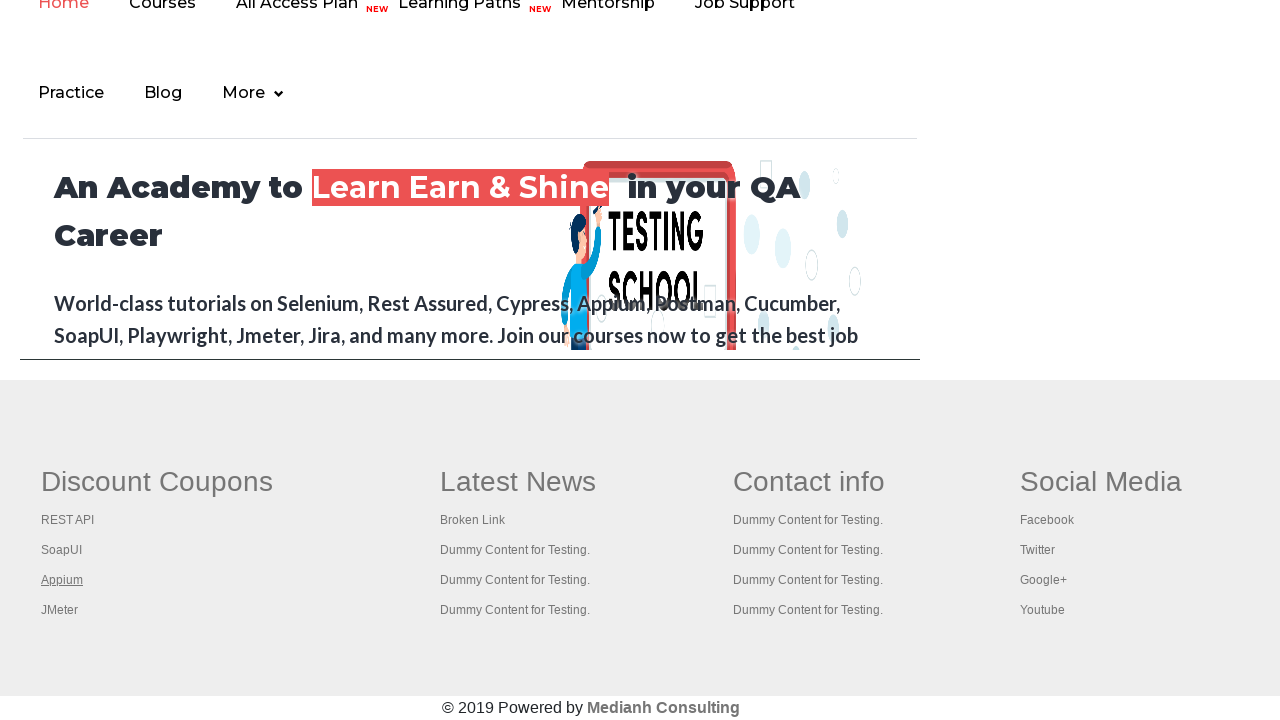

Opened link 4 from first column in new tab with Ctrl+Click at (60, 610) on #gf-BIG >> .gf-t tr td:nth-child(1) ul >> a >> nth=4
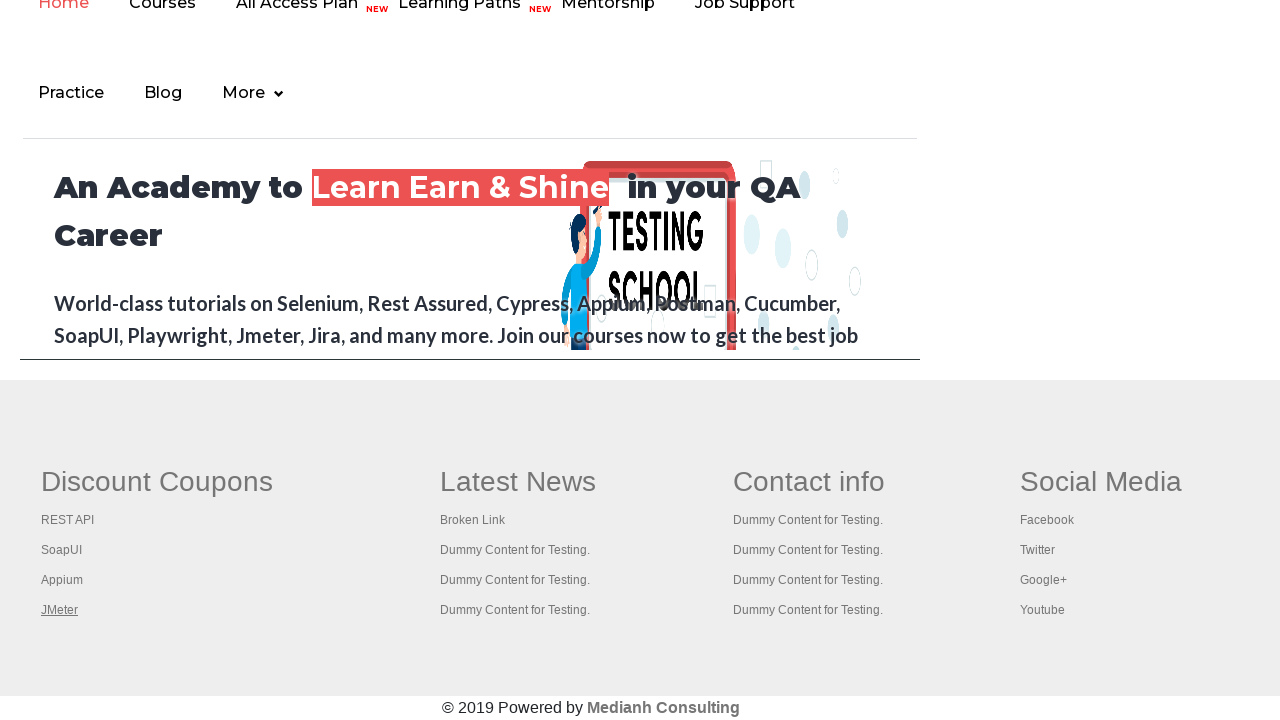

New tab created for link 4
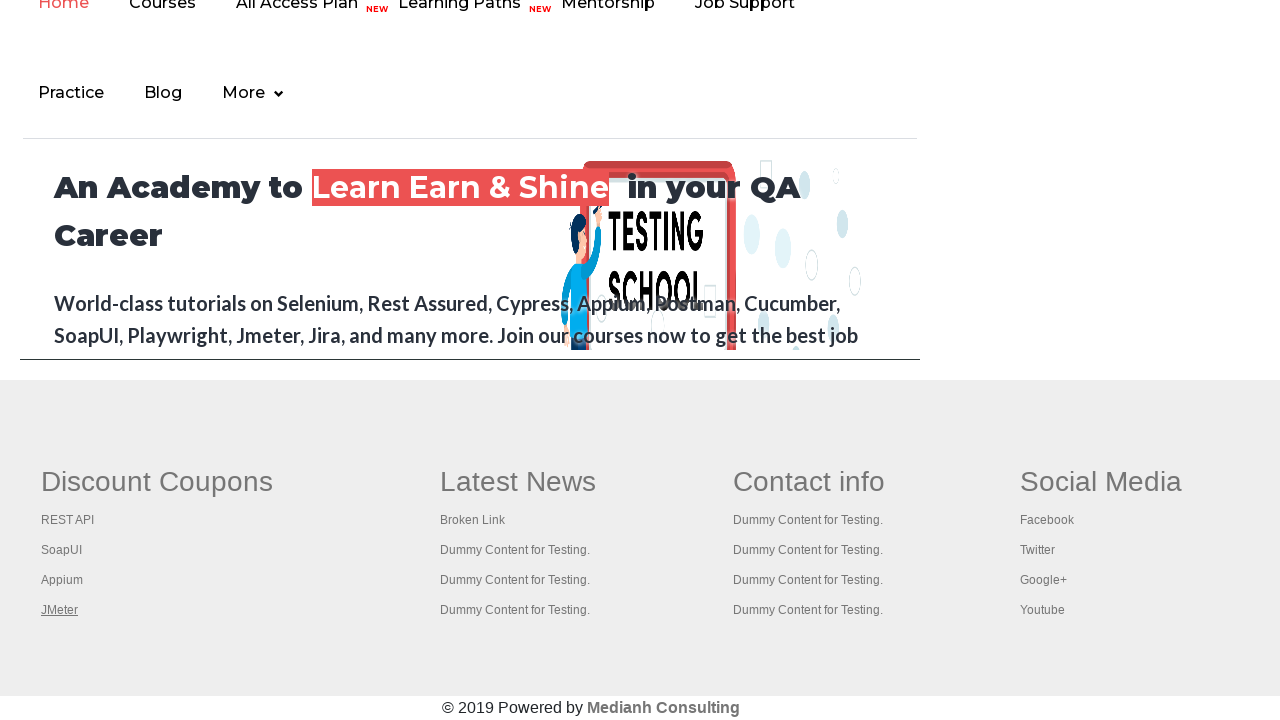

Retrieved all open pages in context: 5 pages total
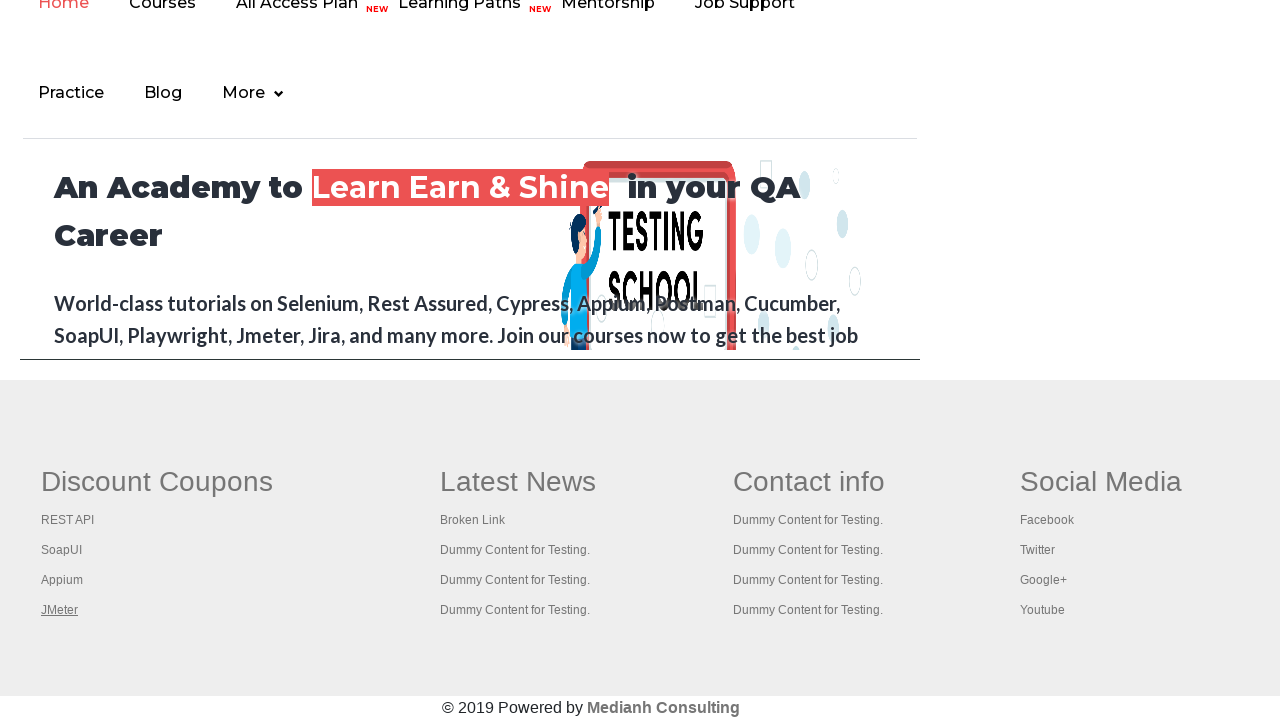

Window title: Practice Page
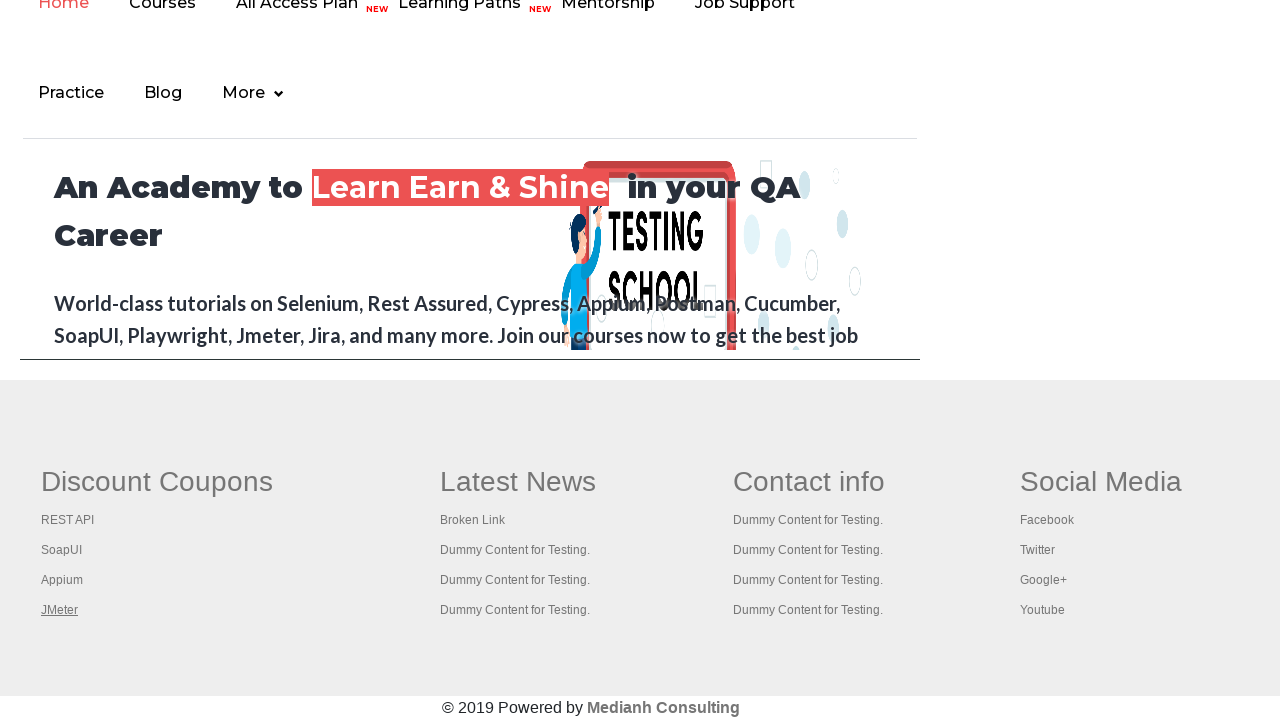

Window title: REST API Tutorial
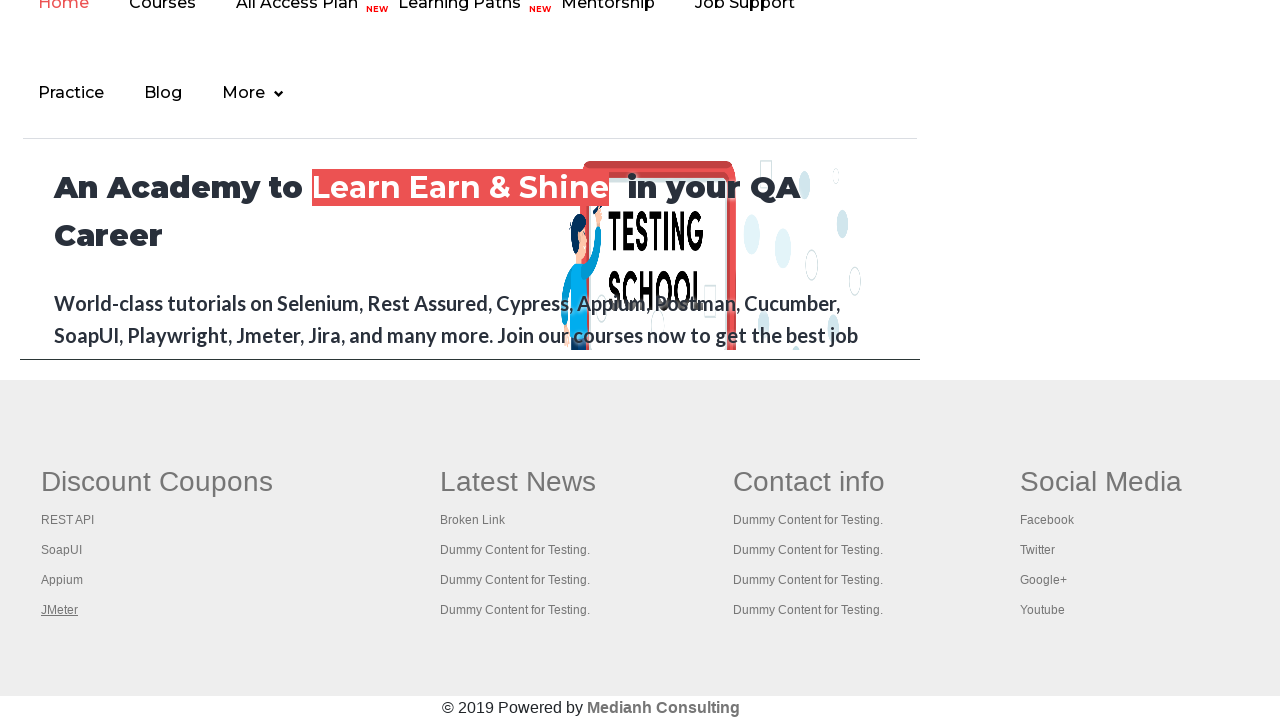

Window title: The World’s Most Popular API Testing Tool | SoapUI
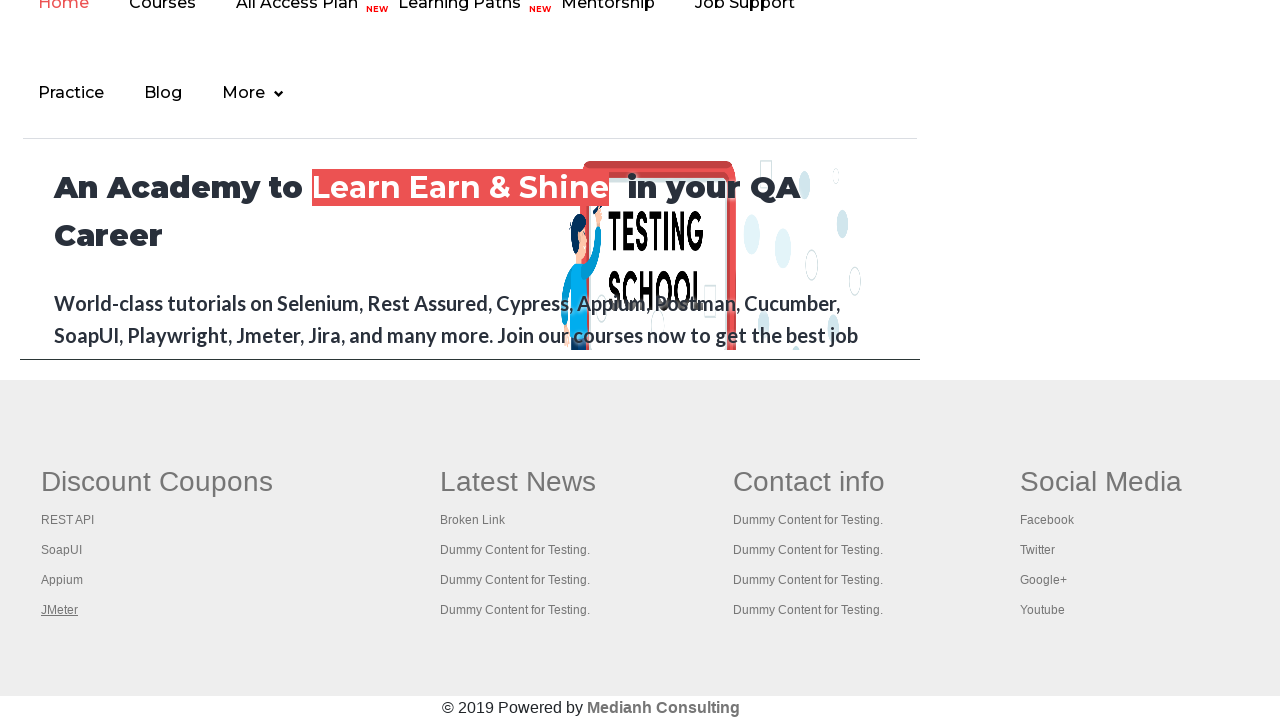

Window title: Appium tutorial for Mobile Apps testing | RahulShetty Academy | Rahul
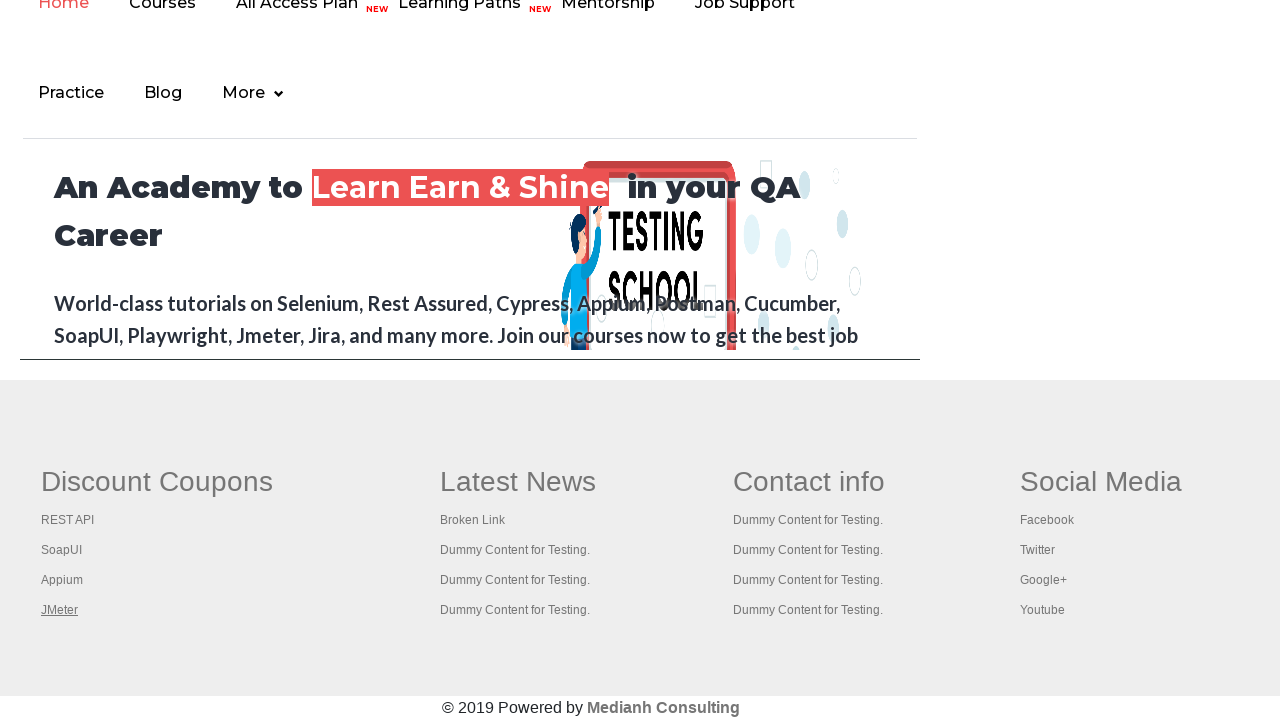

Window title: Apache JMeter - Apache JMeter™
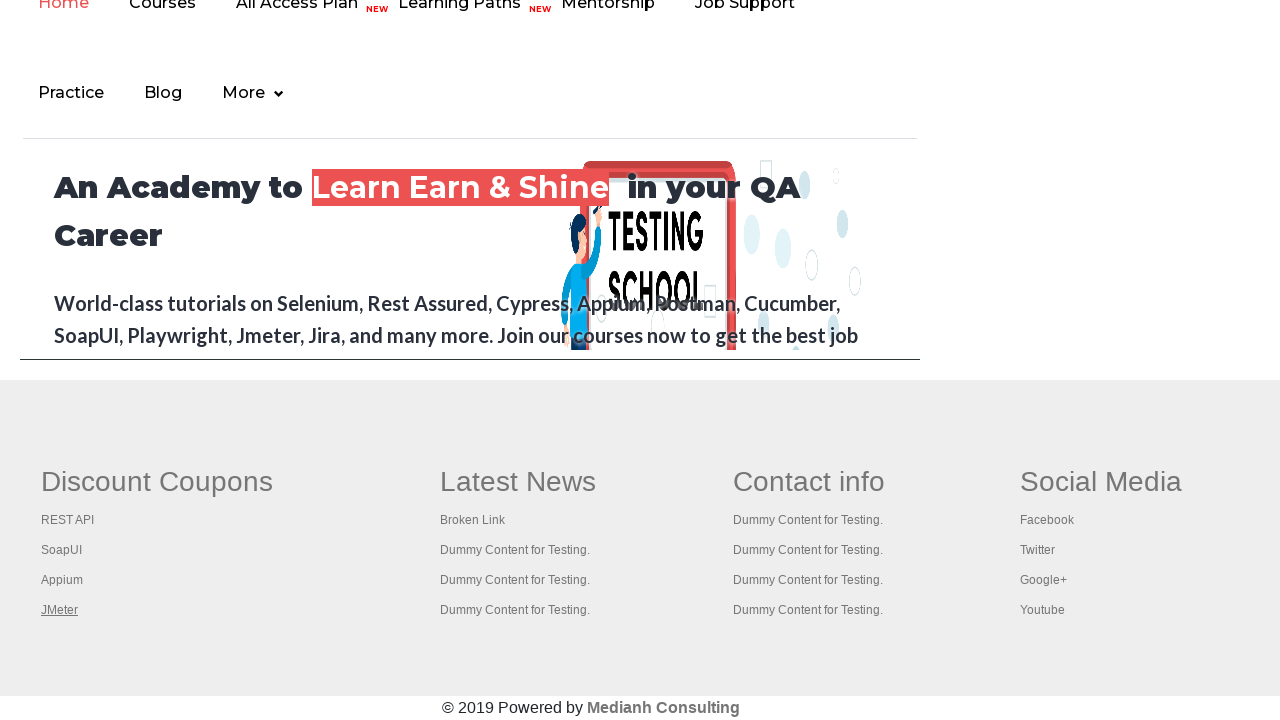

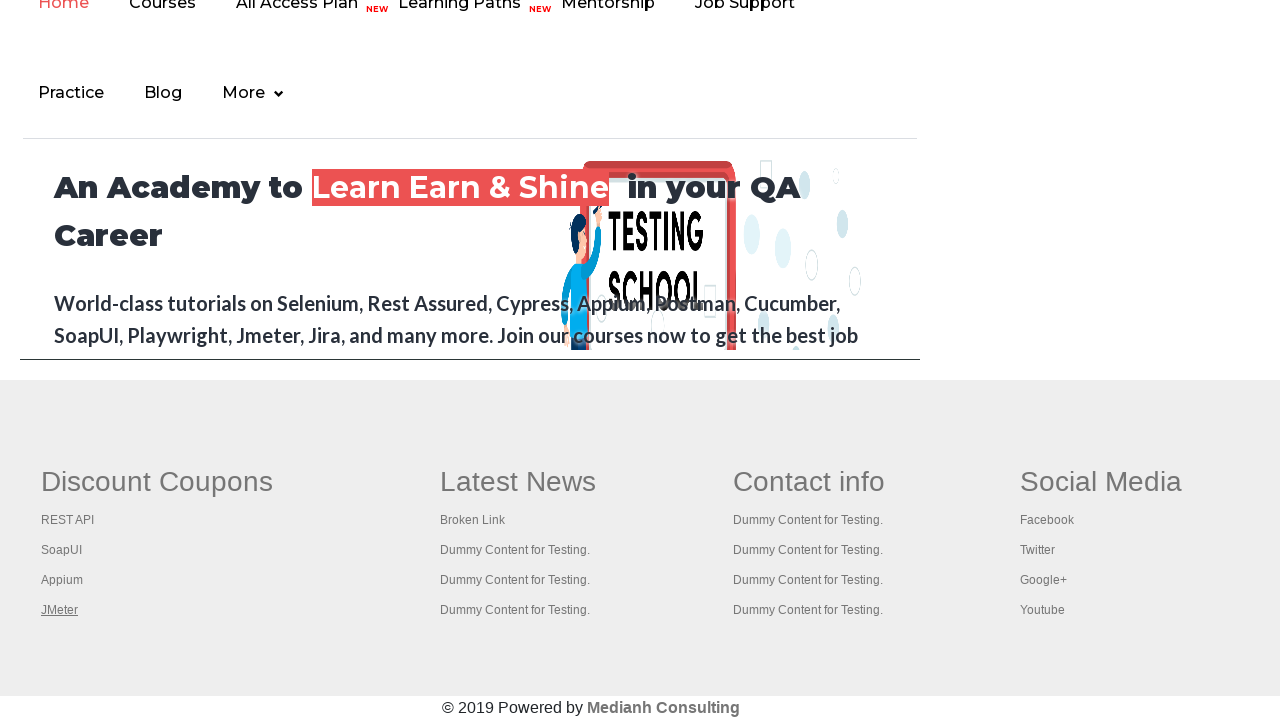